Tests radio button functionality by clicking the "Yes" radio button and verifying the success message appears with the correct text

Starting URL: https://demoqa.com/radio-button

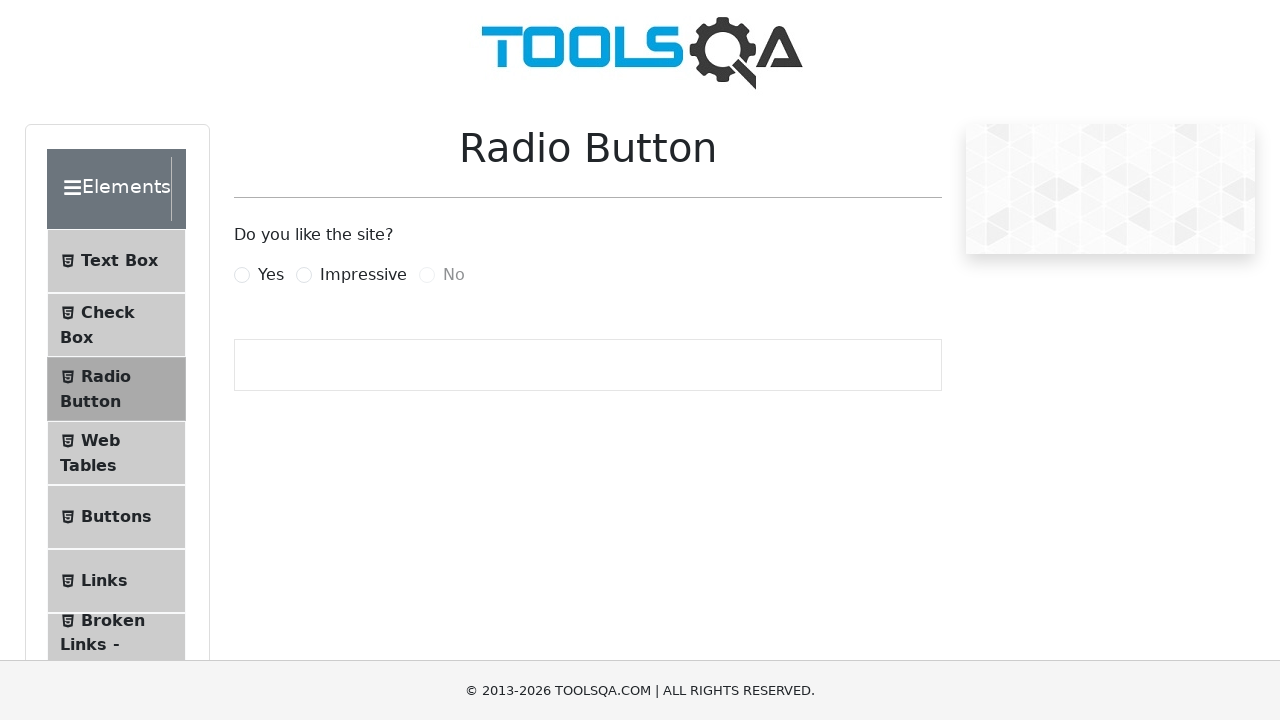

Clicked the 'Yes' radio button label at (271, 275) on xpath=//input[@type='radio']/following-sibling::label[contains(.,'Yes')]
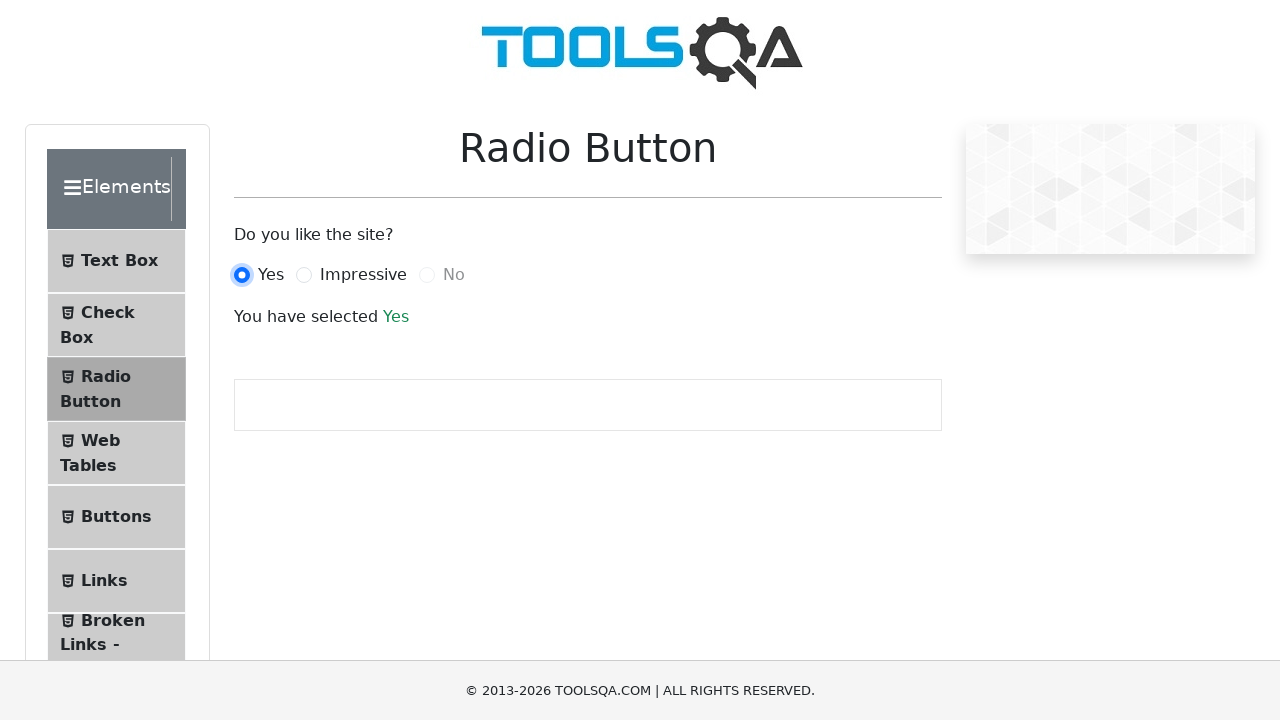

Success message appeared on the page
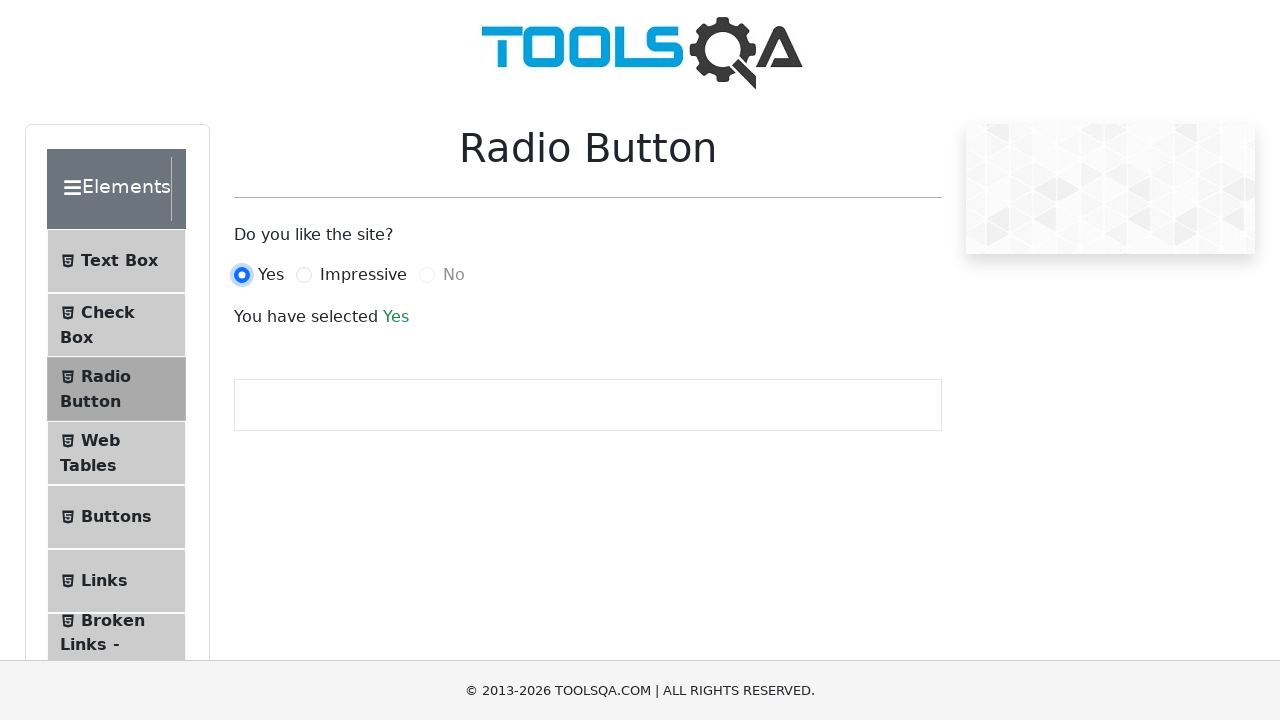

Retrieved success message text content
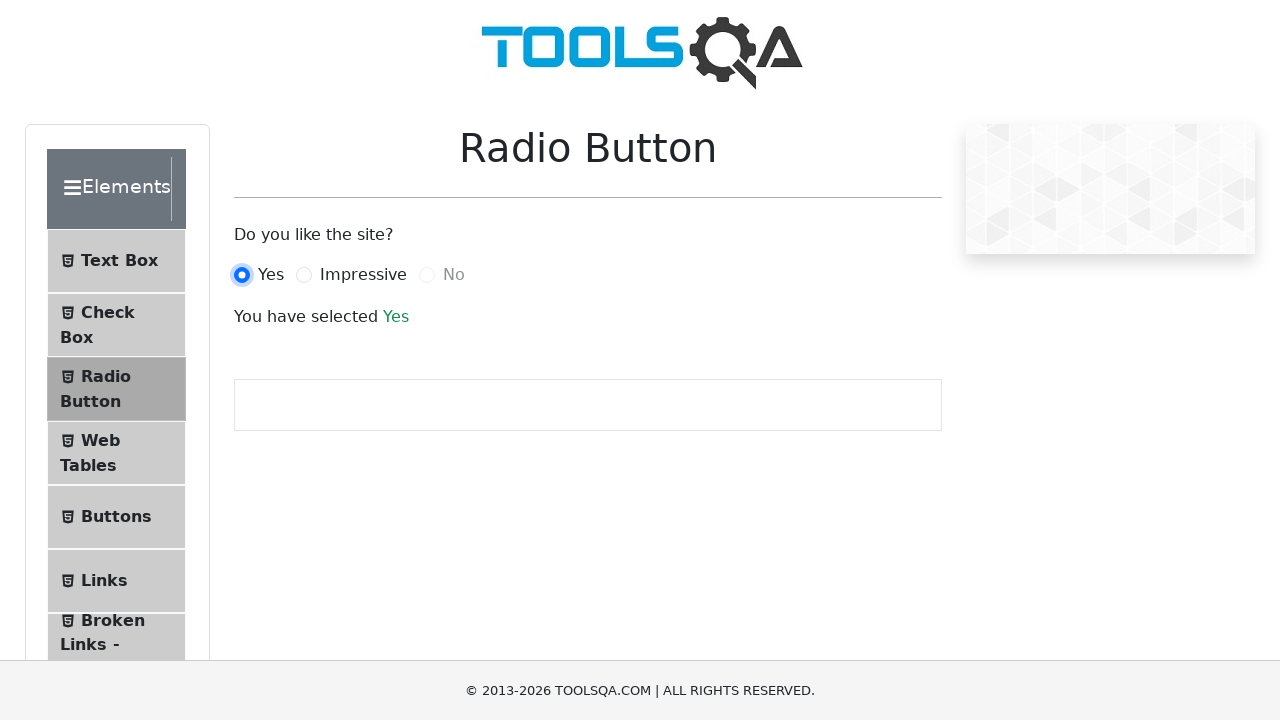

Verified success message displays 'Yes'
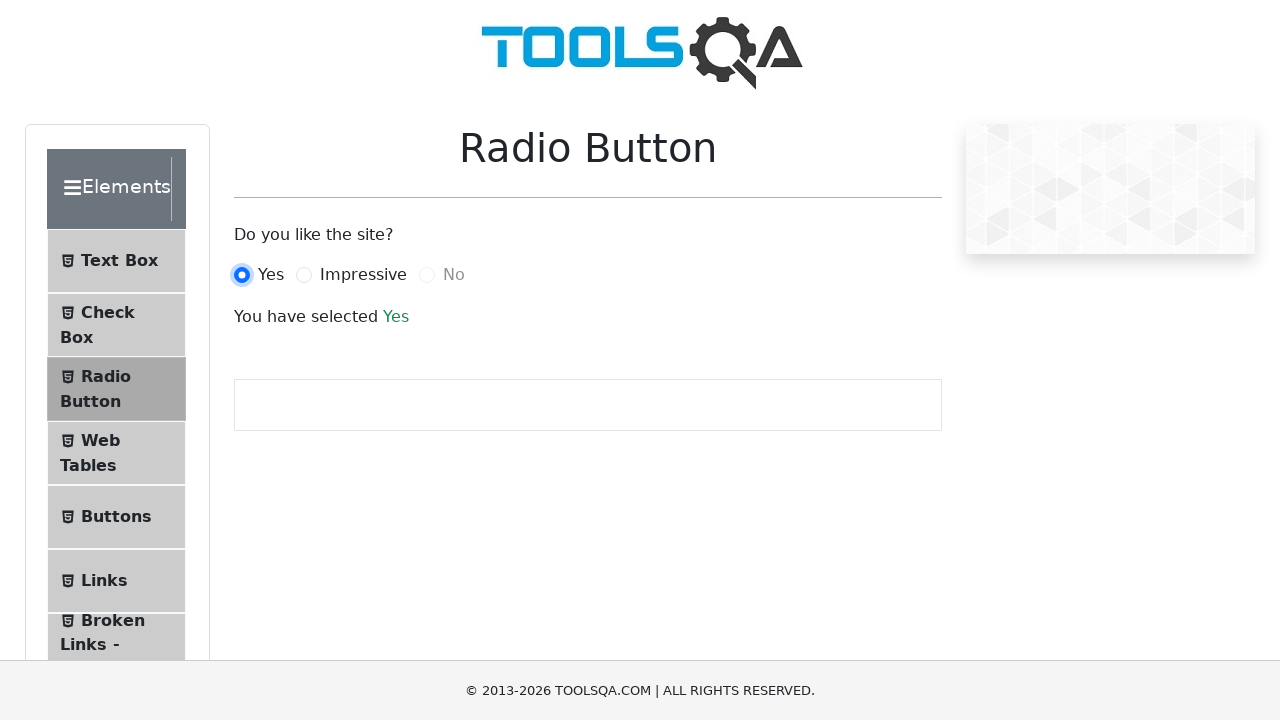

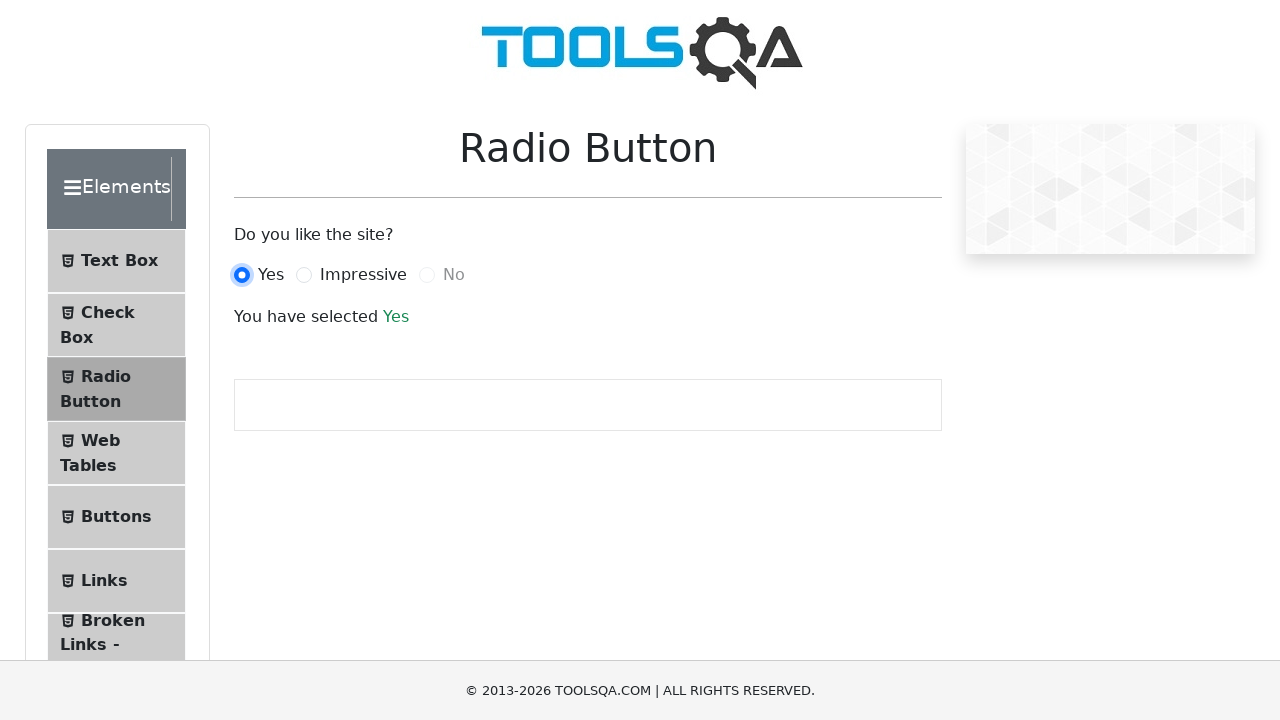